Tests checkbox selection and deselection functionality on a registration form, including selecting multiple checkboxes and then unselecting one of them

Starting URL: http://demo.automationtesting.in/Register.html

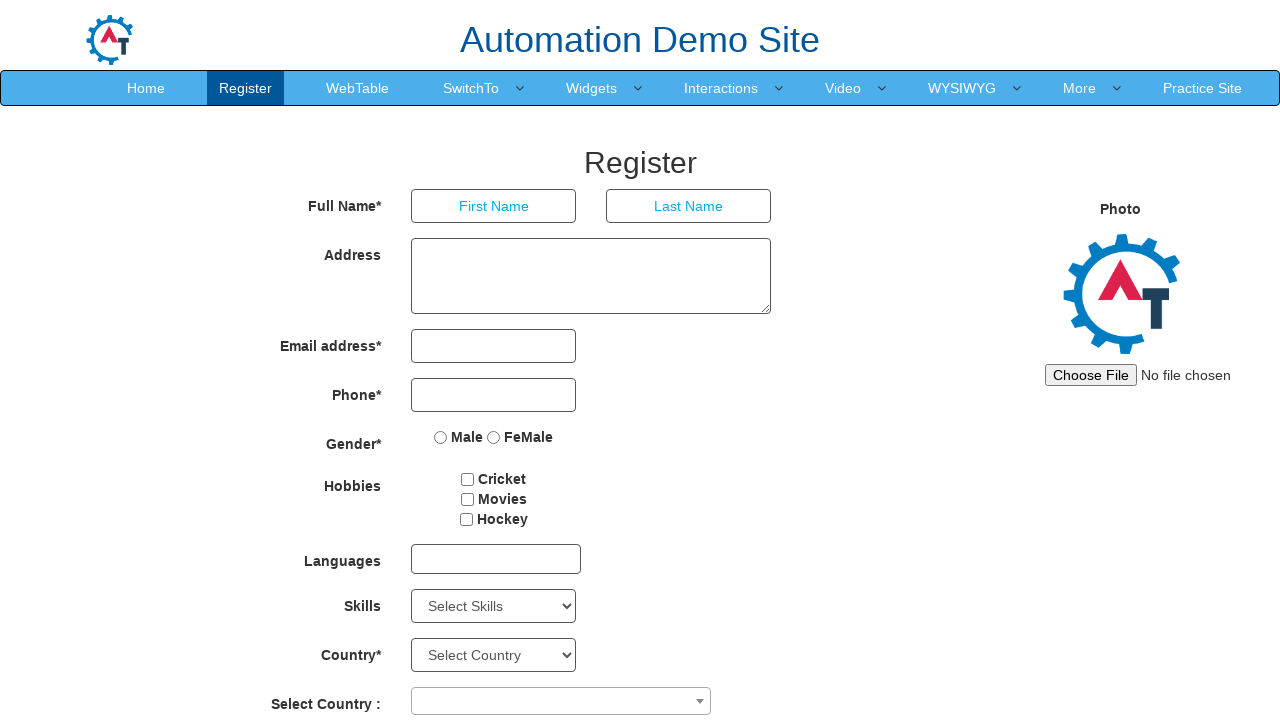

Selected first checkbox at (468, 479) on #checkbox1
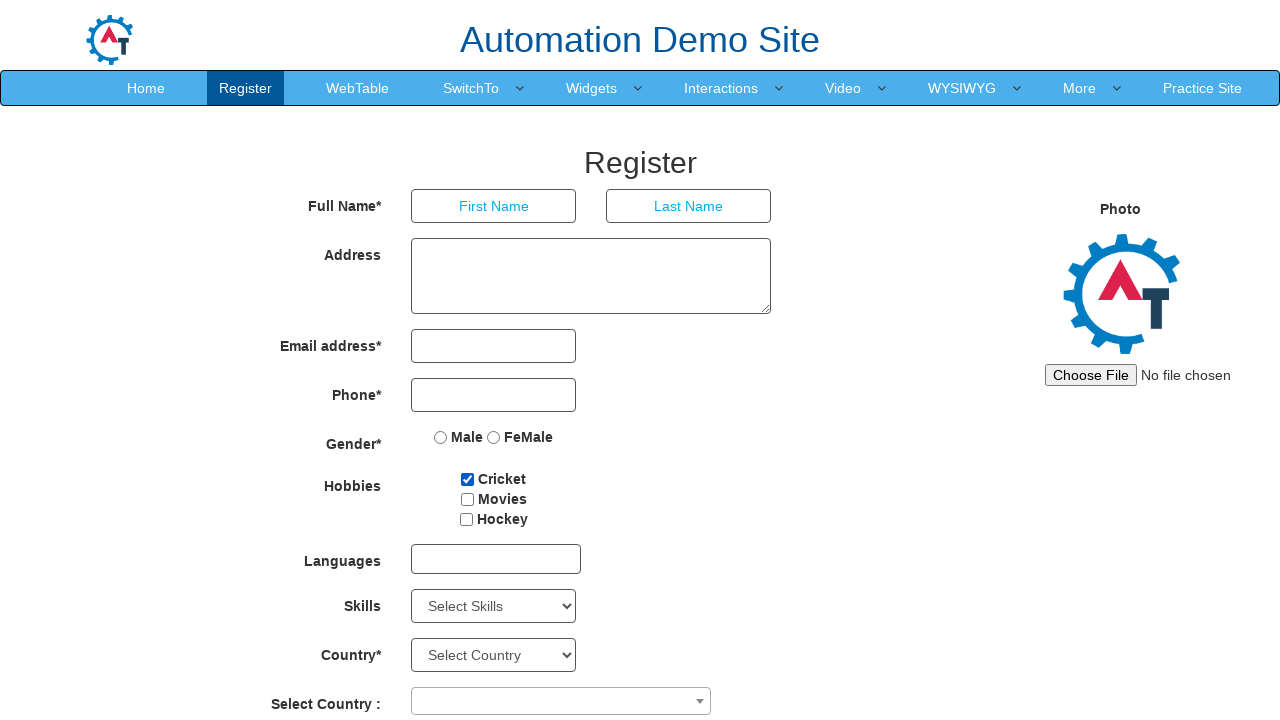

Selected second checkbox at (467, 499) on #checkbox2
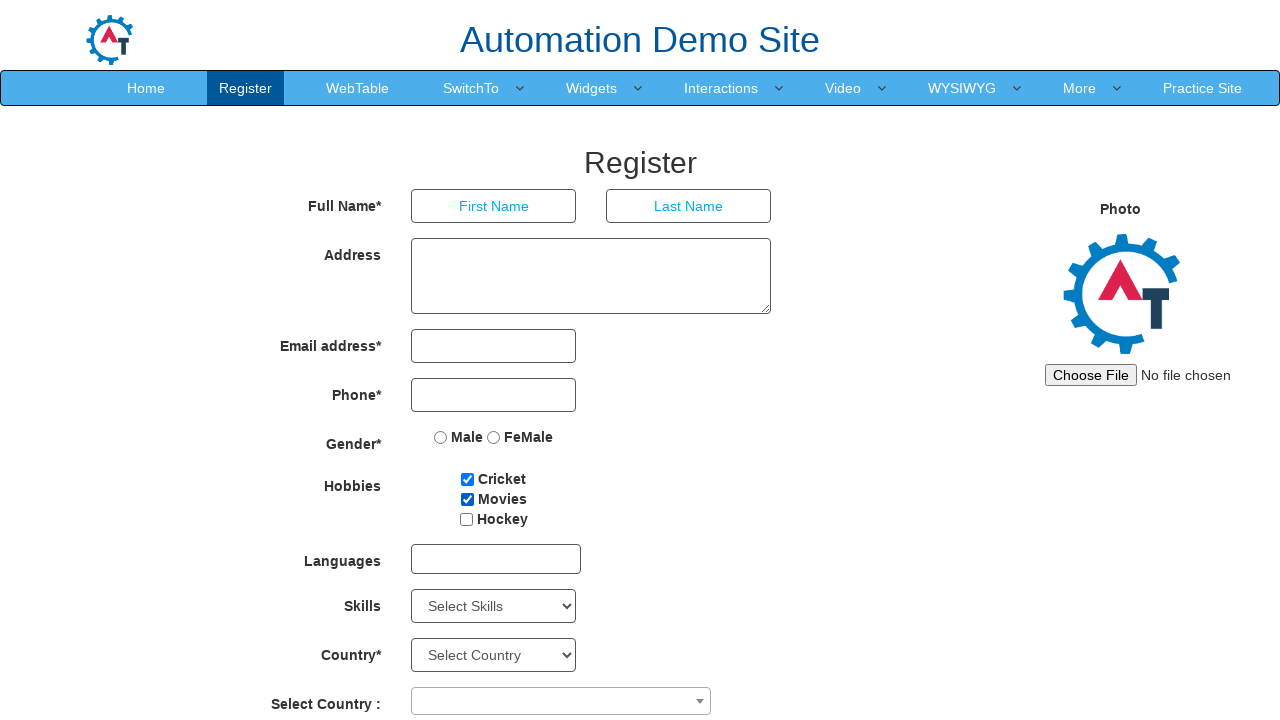

Selected third checkbox at (466, 519) on #checkbox3
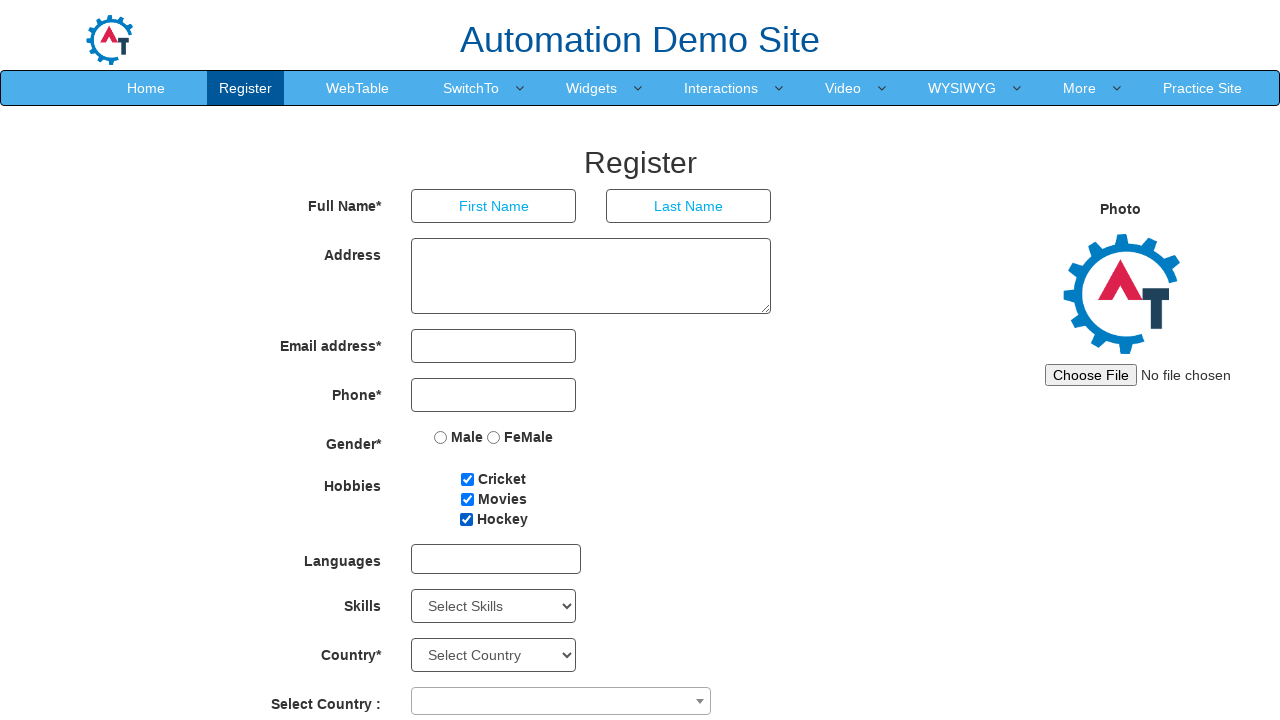

Unselected second checkbox at (467, 499) on #checkbox2
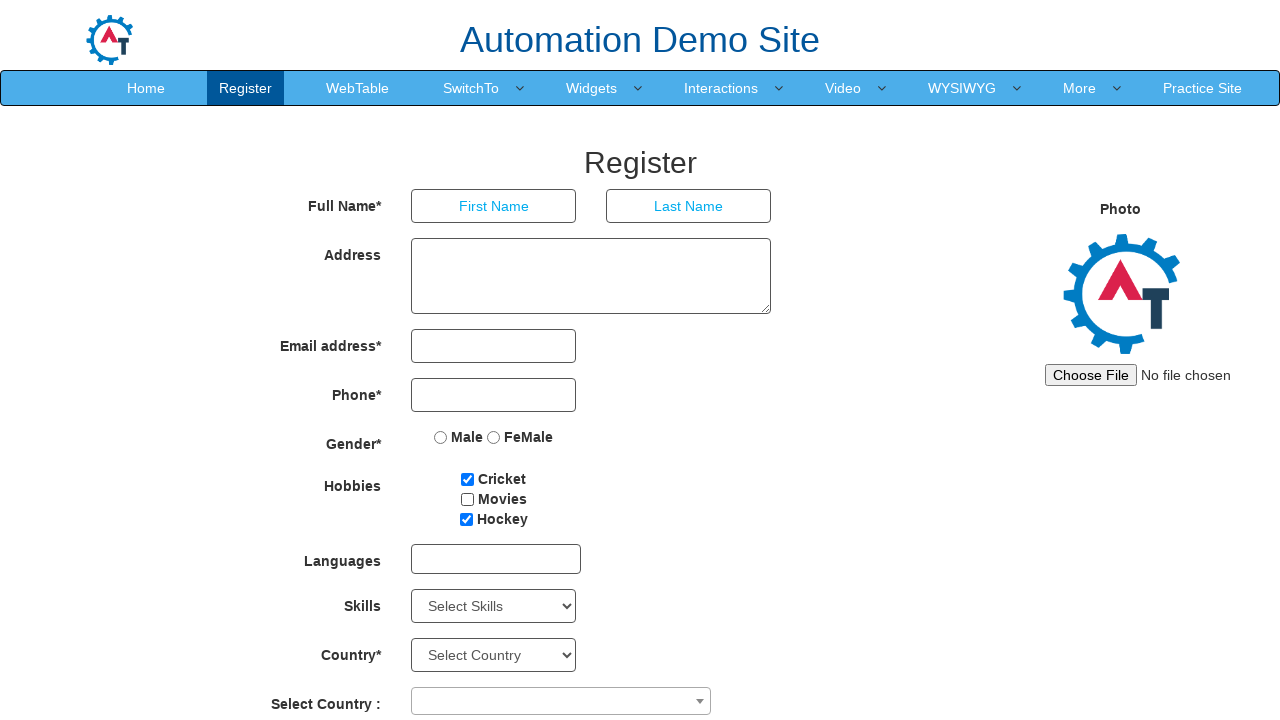

Selected checkbox 1 using XPath on (//input[@type='checkbox'])[1]
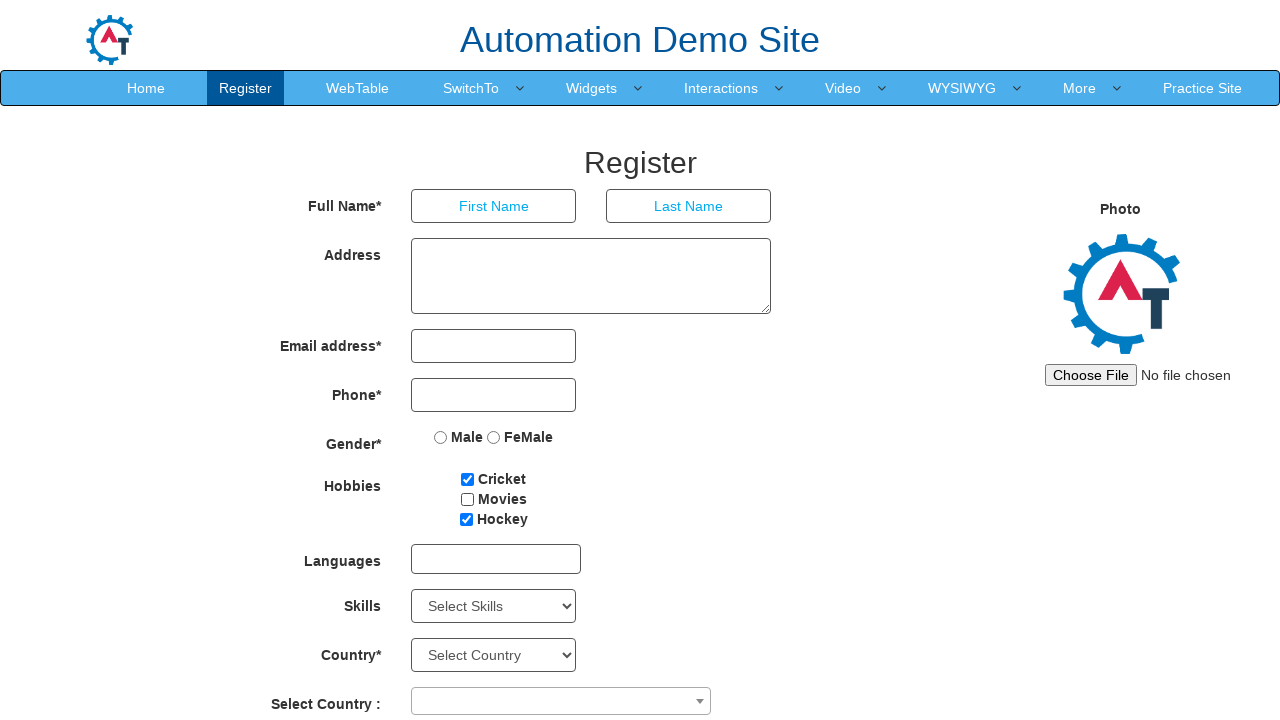

Selected checkbox 2 using XPath at (467, 499) on (//input[@type='checkbox'])[2]
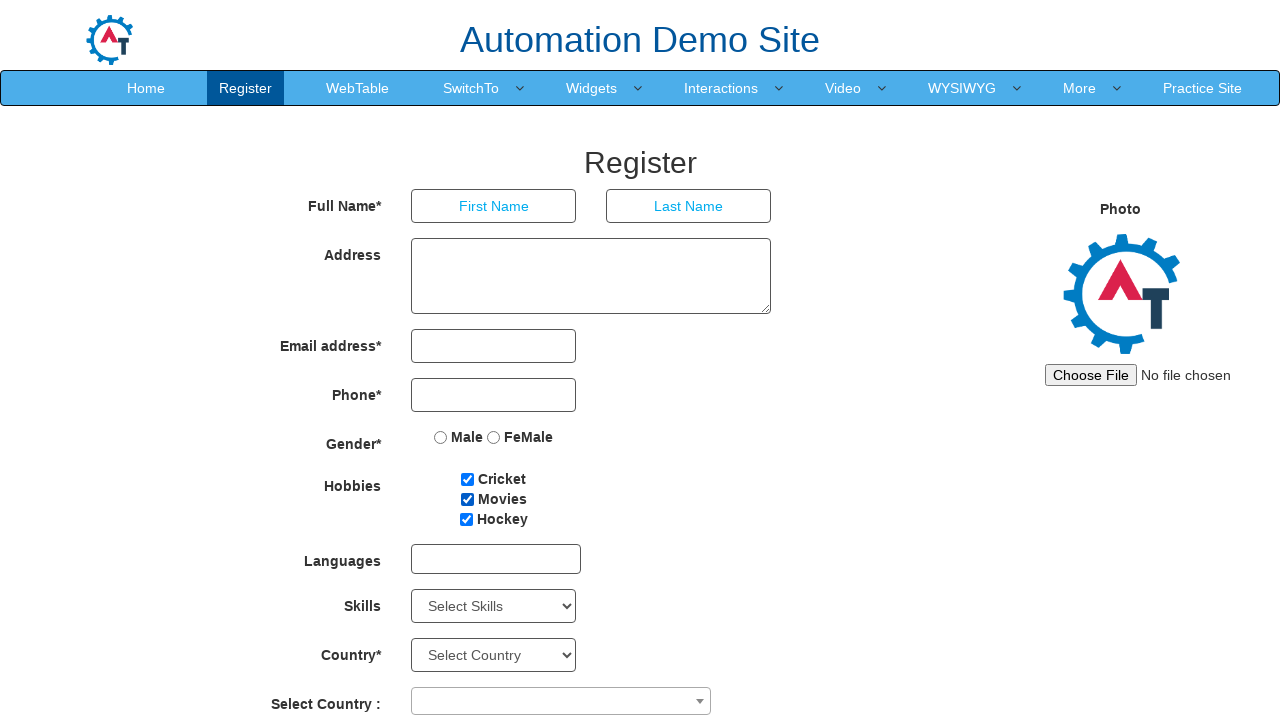

Selected checkbox 3 using XPath on (//input[@type='checkbox'])[3]
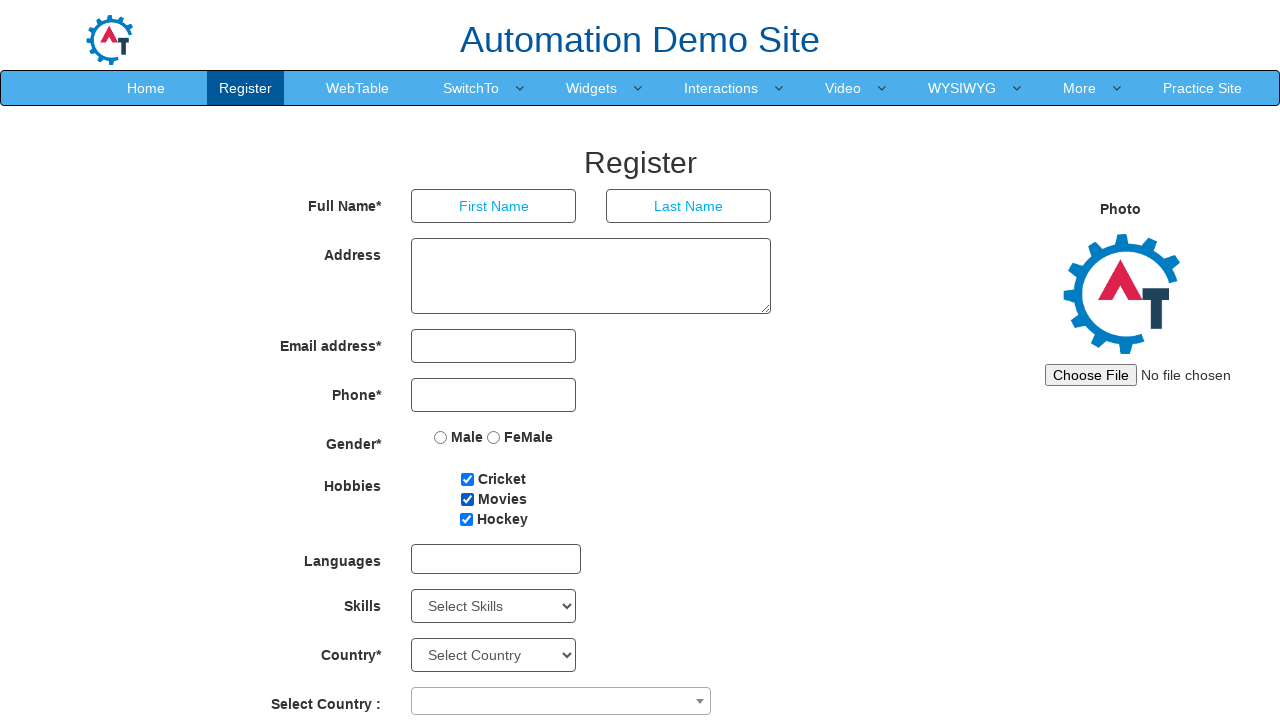

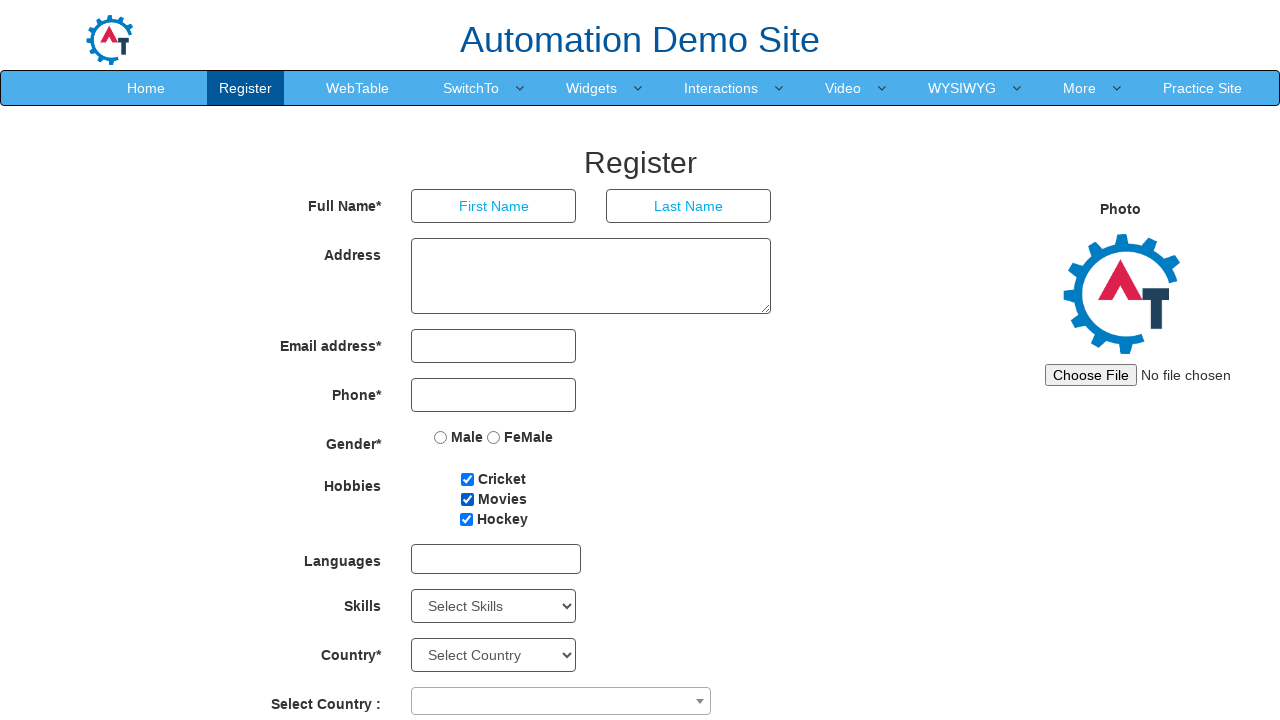